Tests autocomplete functionality by navigating to autocomplete page, entering a country name, submitting the form, and verifying the result

Starting URL: https://practice.cydeo.com/

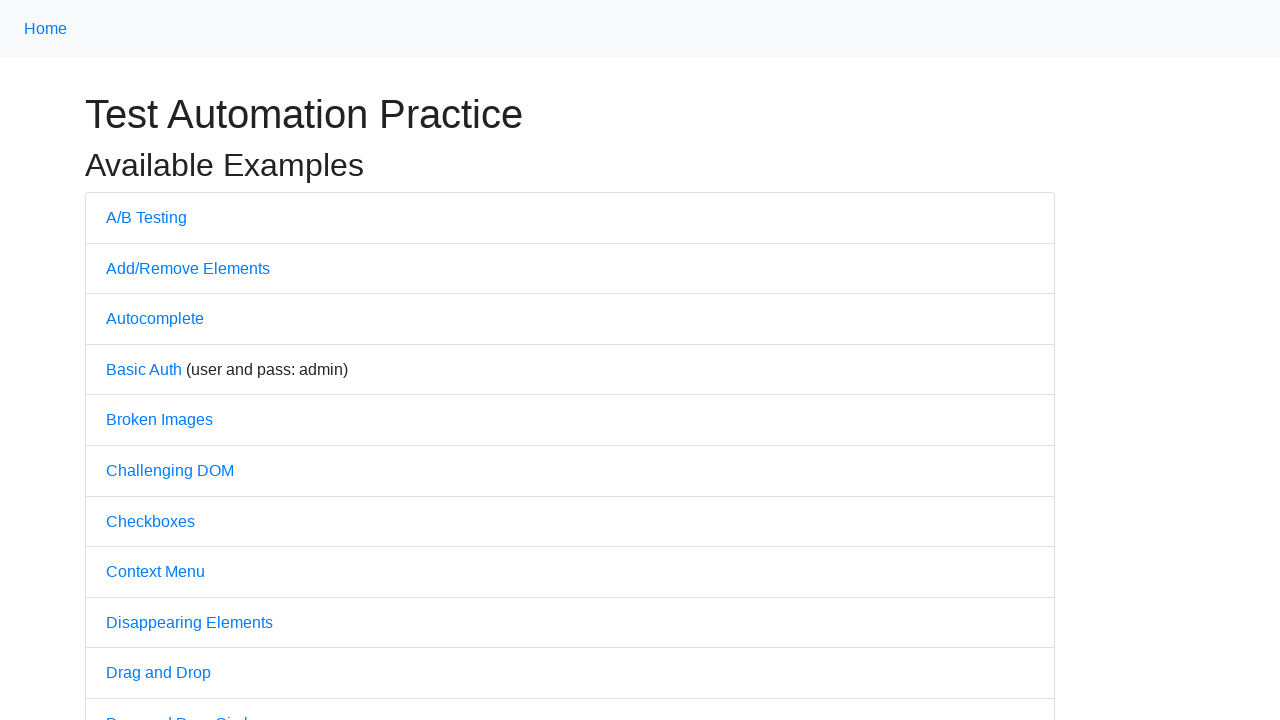

Clicked on autocomplete link at (155, 319) on xpath=//a[@href='/autocomplete']
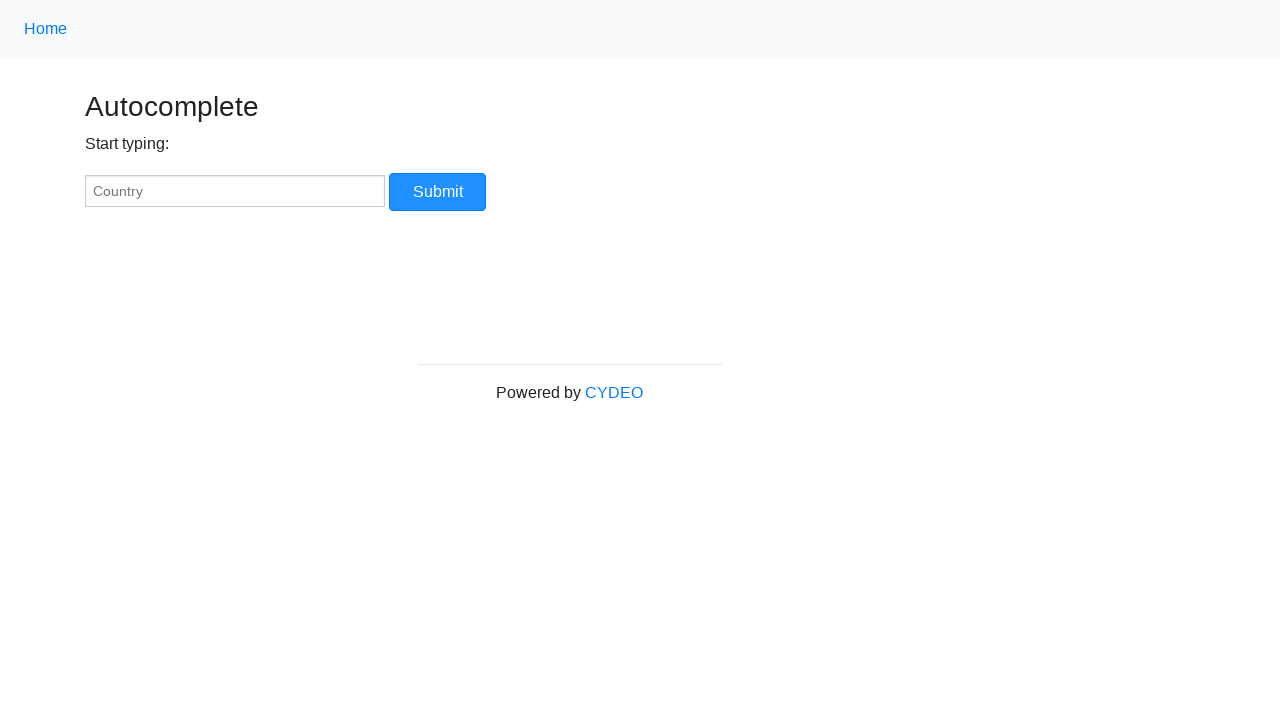

Filled autocomplete field with 'Uzbekistan' on //input[@name='myCountry']
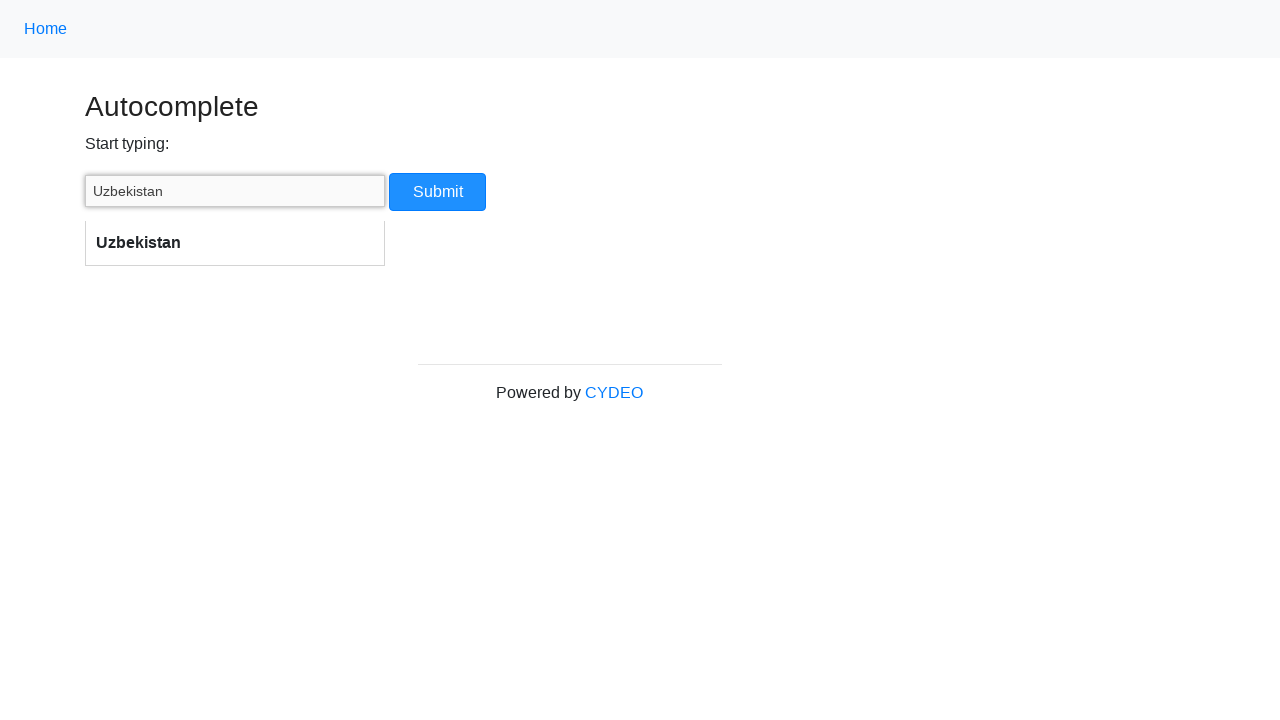

Pressed Enter key to confirm autocomplete selection
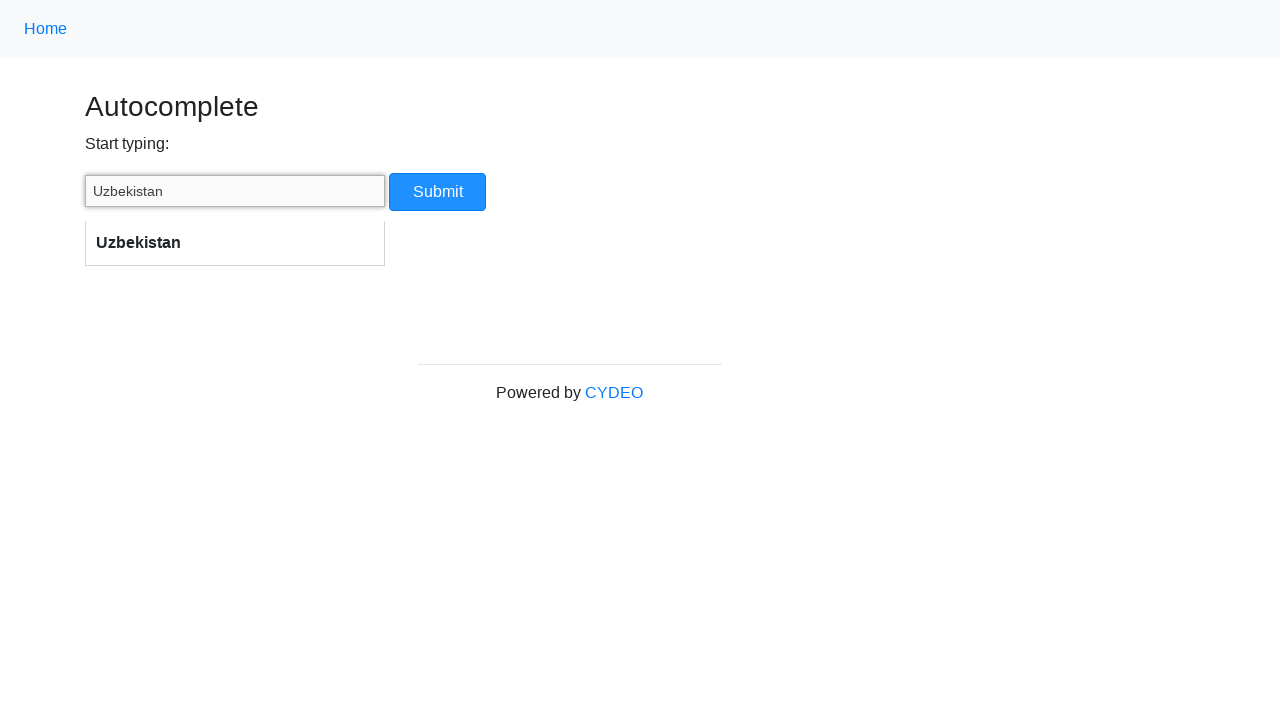

Clicked submit button to log the result at (438, 192) on xpath=//input[@onclick='log()']
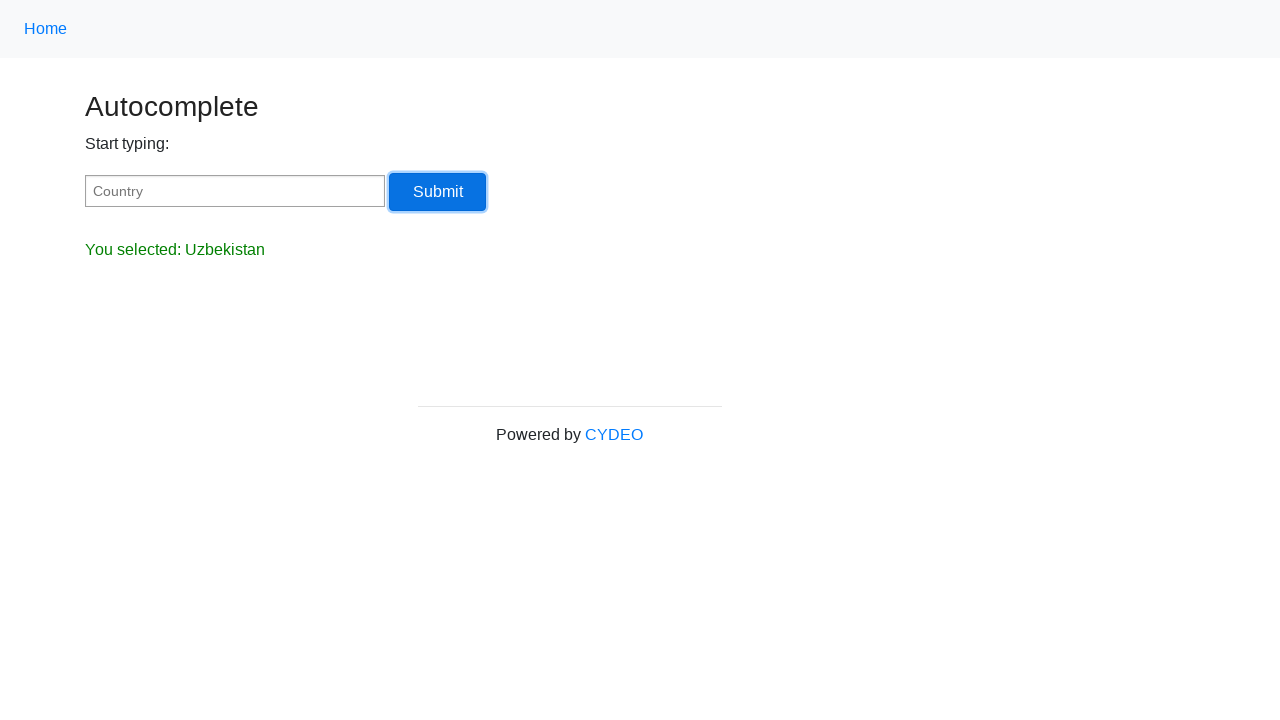

Result element loaded successfully
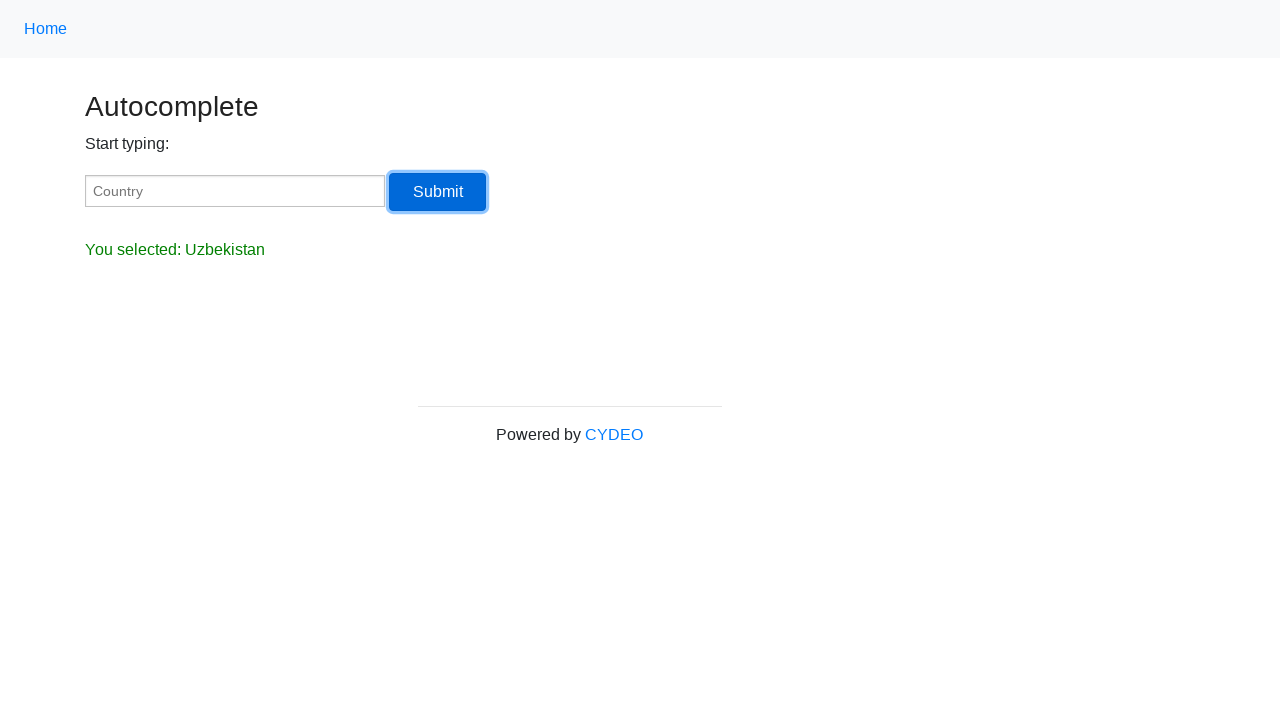

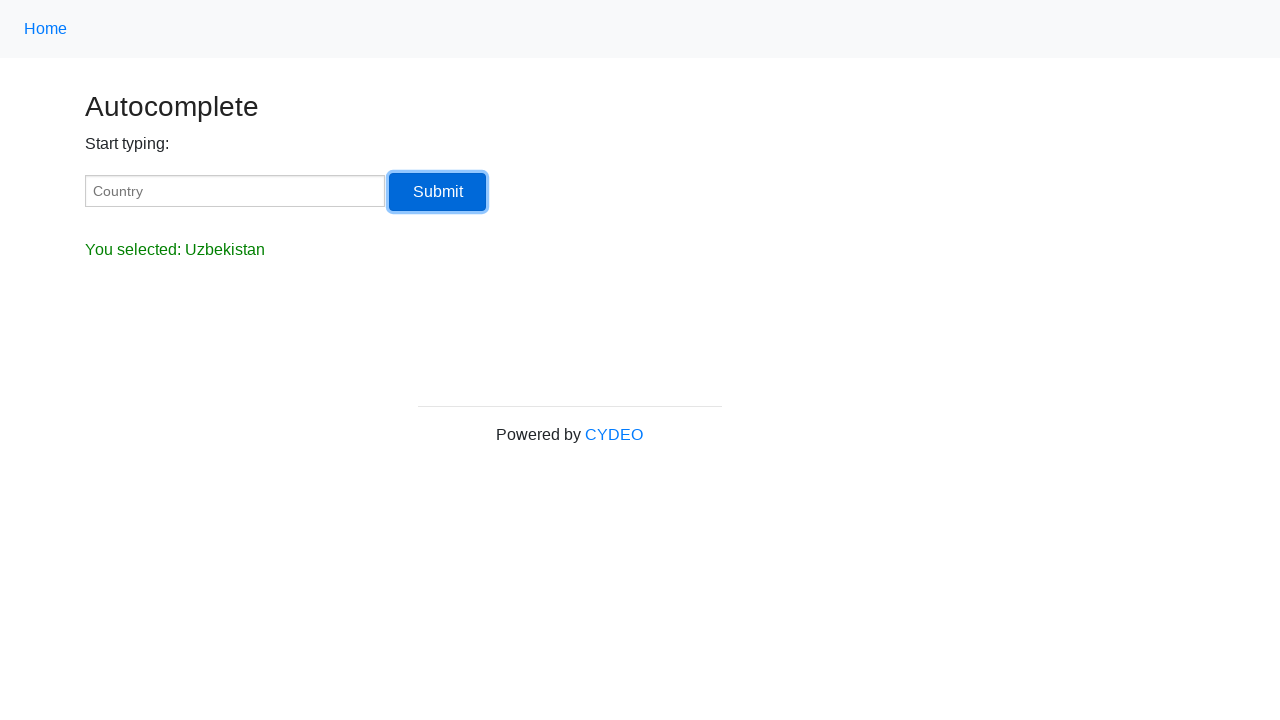